Tests a math challenge form by reading a value from the page, calculating a mathematical formula (log of absolute value of 12 times sine of the value), filling in the answer, checking a checkbox, selecting a radio button, and submitting the form.

Starting URL: https://suninjuly.github.io/math.html

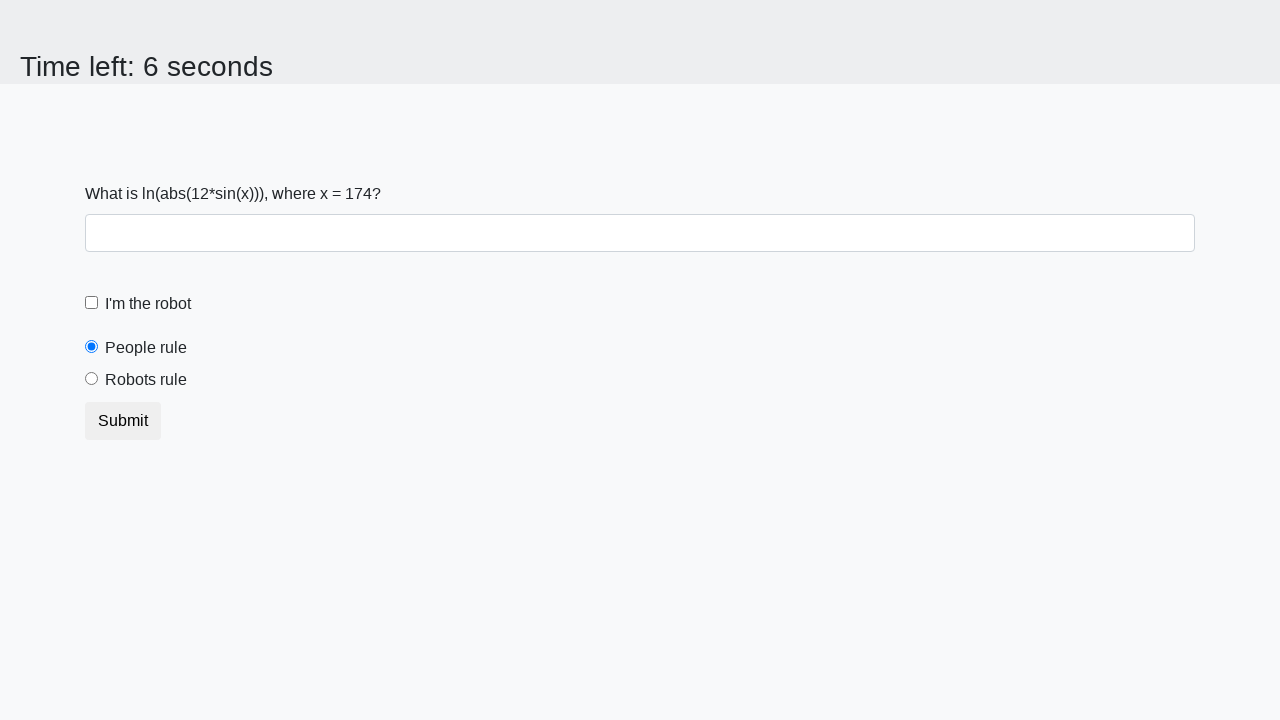

Located and read the x value from the page
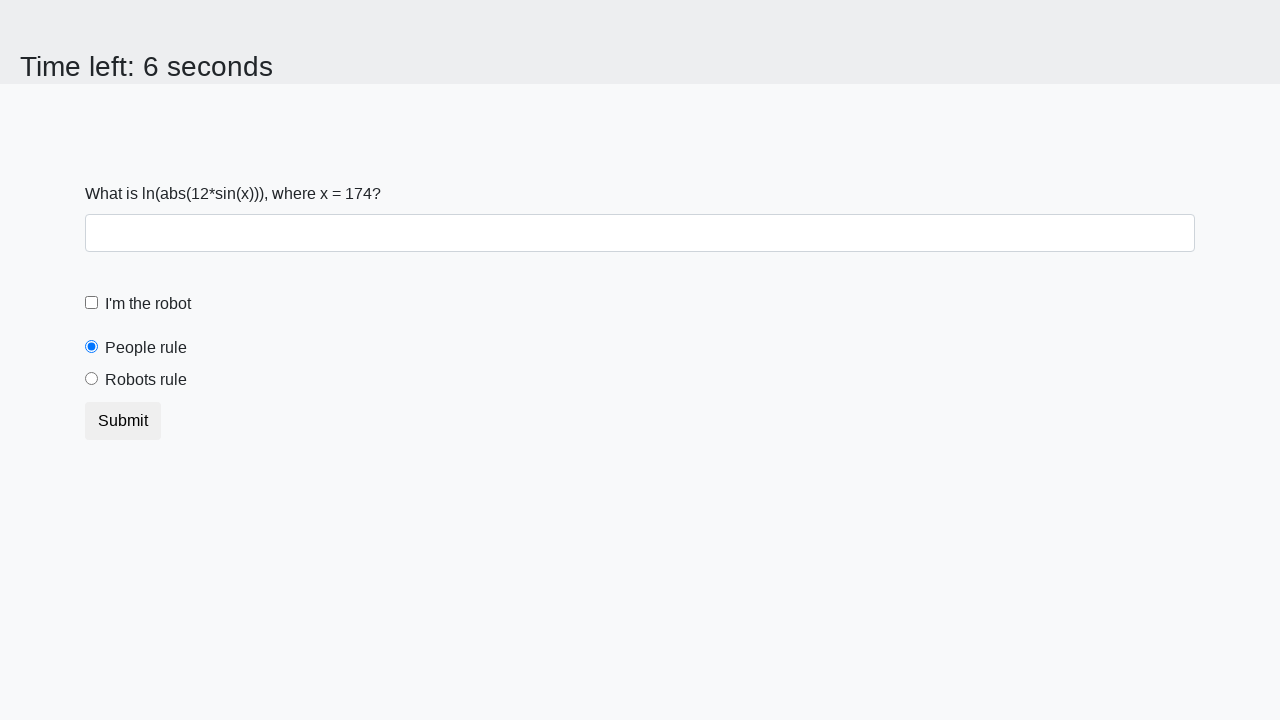

Calculated answer using formula log(|12*sin(174)|) = 2.419260287755881
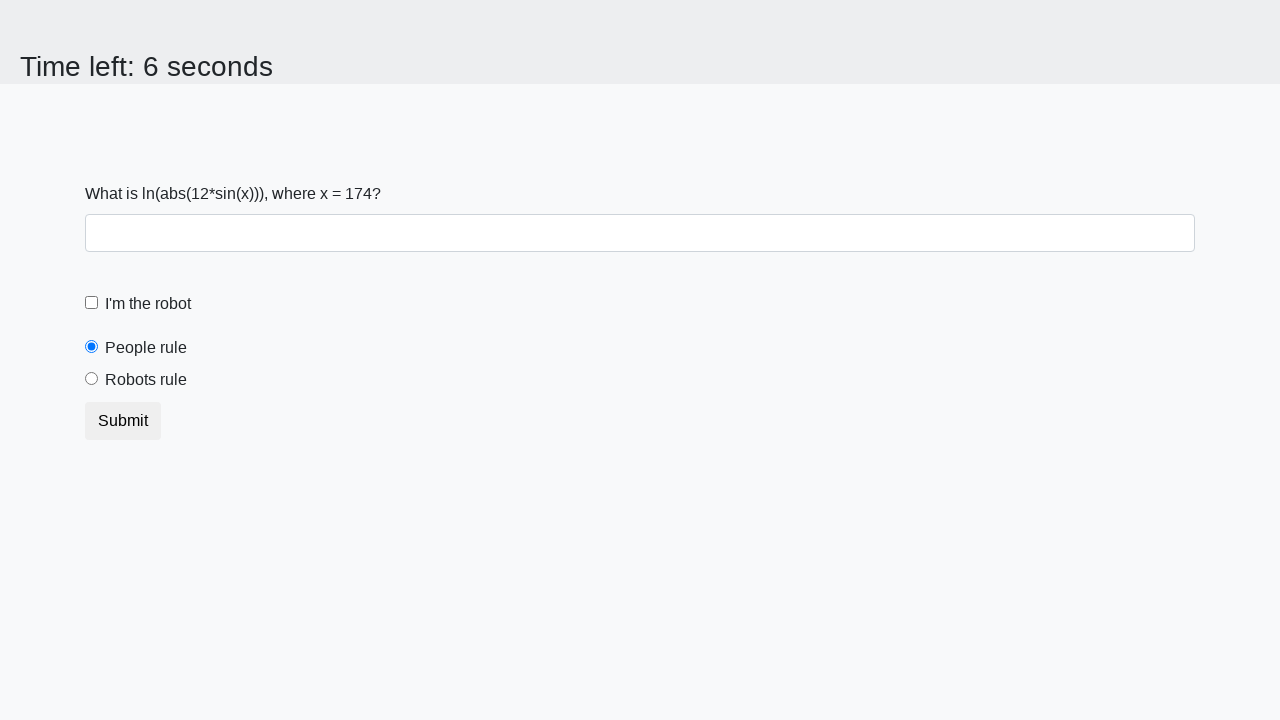

Filled answer field with calculated value 2.419260287755881 on #answer
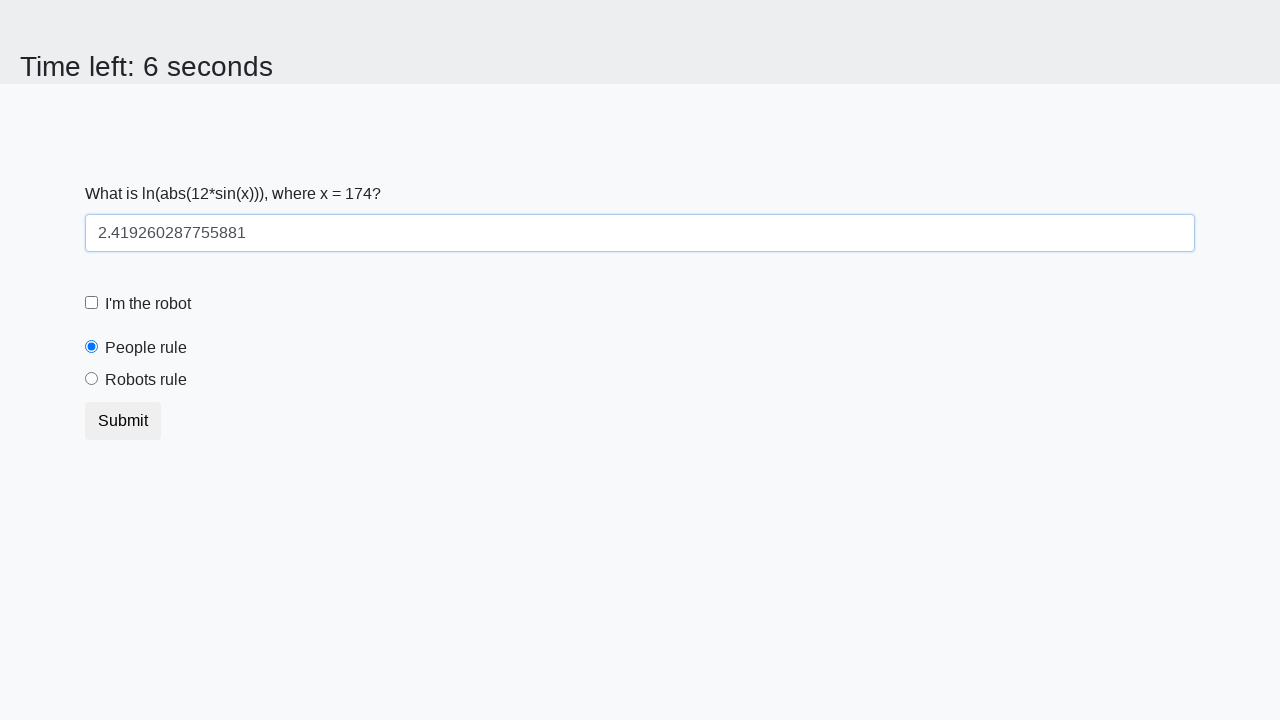

Checked the robot checkbox at (92, 303) on #robotCheckbox
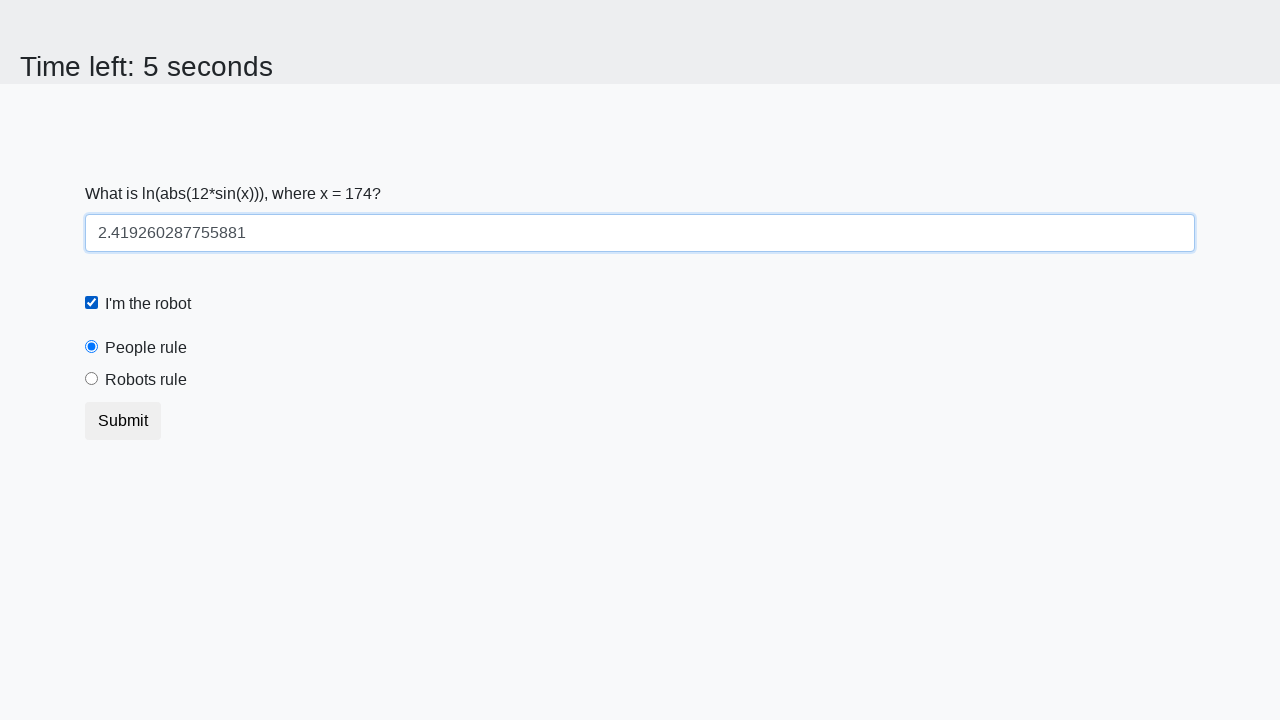

Selected the 'robots rule' radio button at (92, 379) on #robotsRule
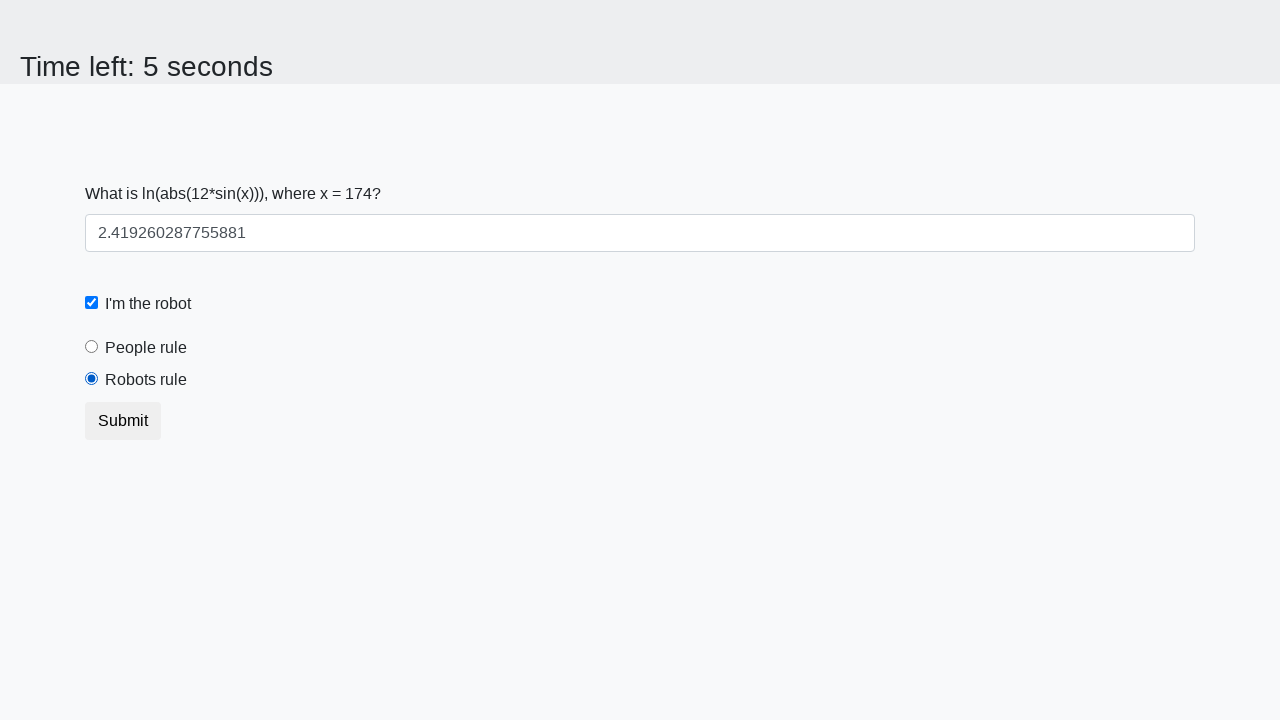

Clicked the submit button at (123, 421) on button
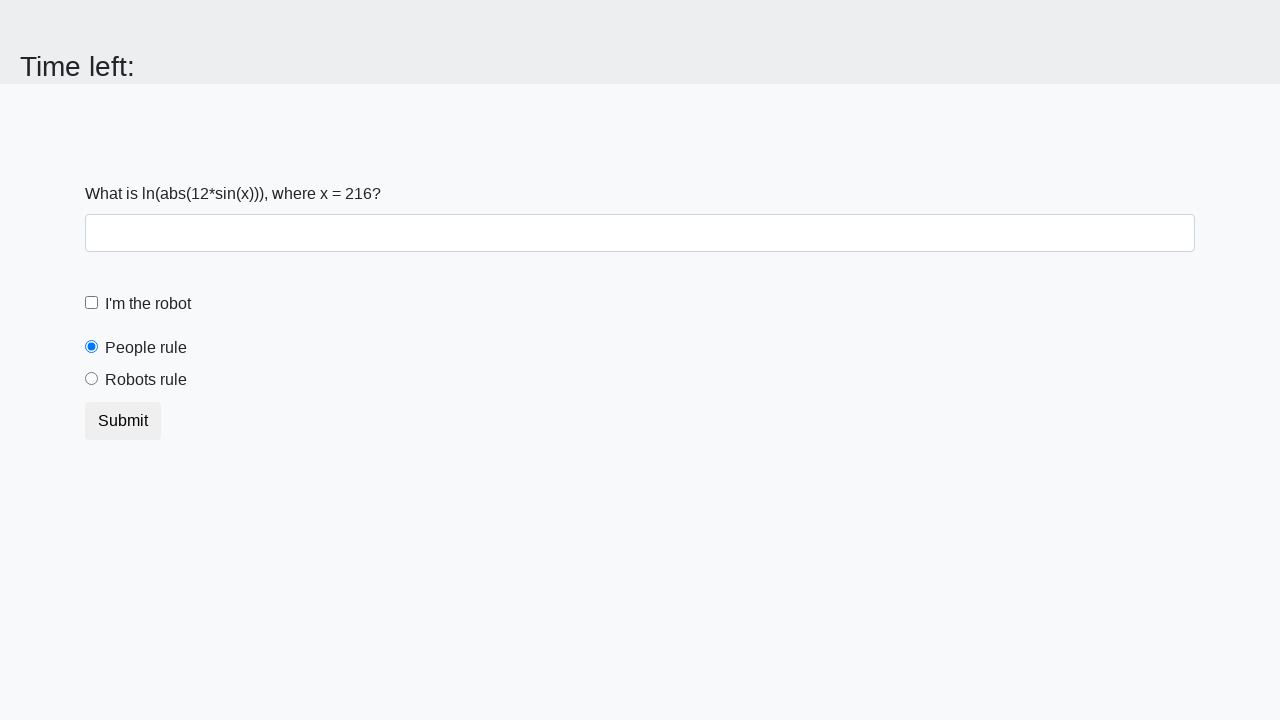

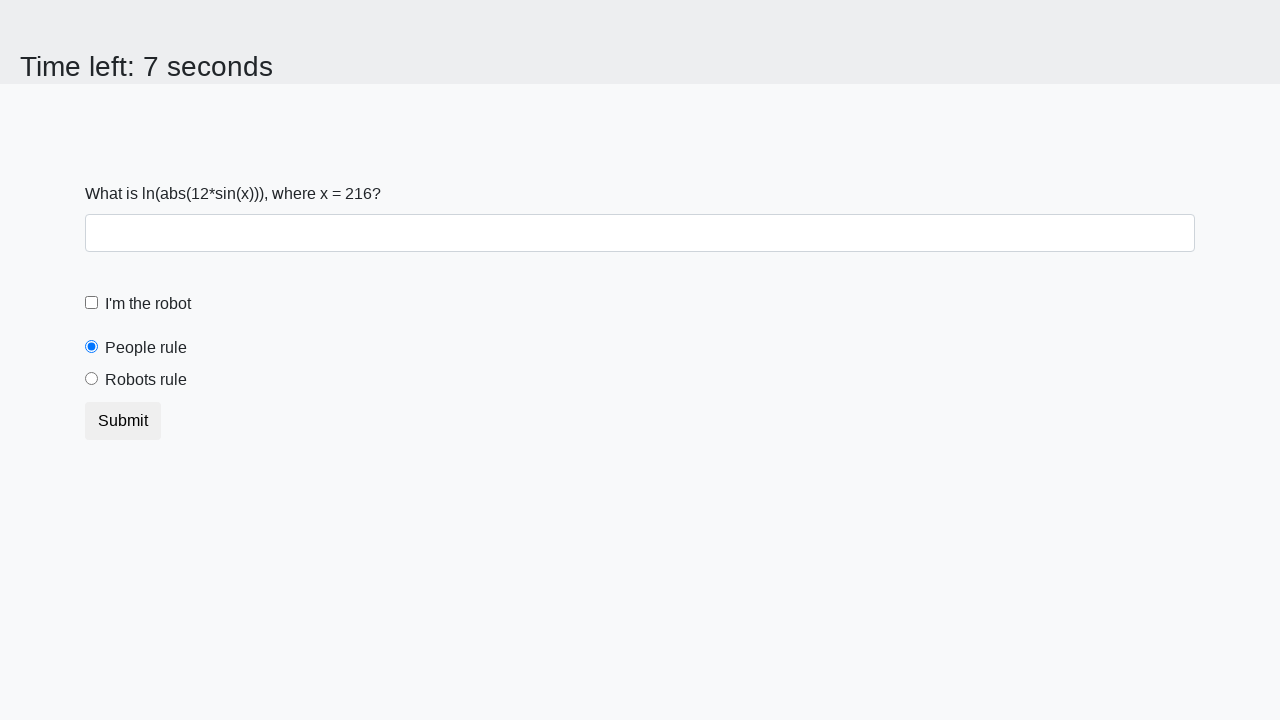